Tests JavaScript alert handling by clicking a button, accepting an alert dialog, reading a value from the page, calculating a mathematical result, inputting the answer, and submitting the form.

Starting URL: http://suninjuly.github.io/alert_accept.html

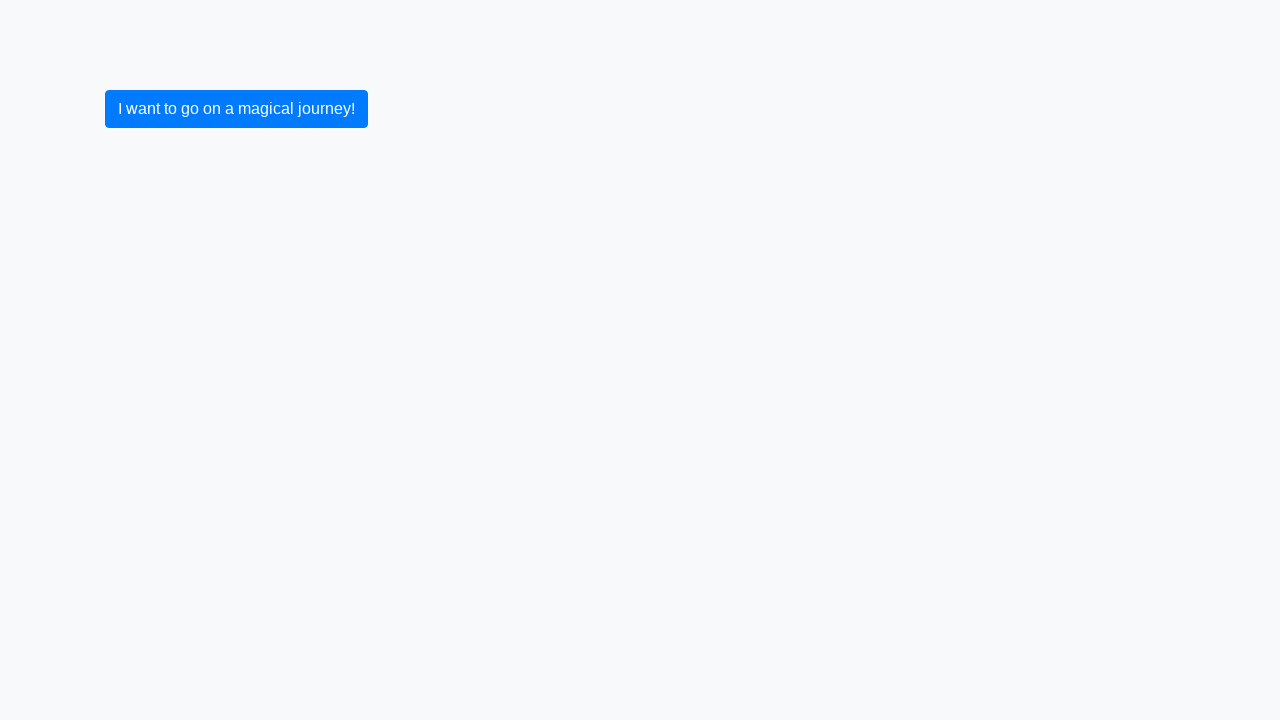

Clicked button to trigger alert dialog at (236, 109) on button.btn
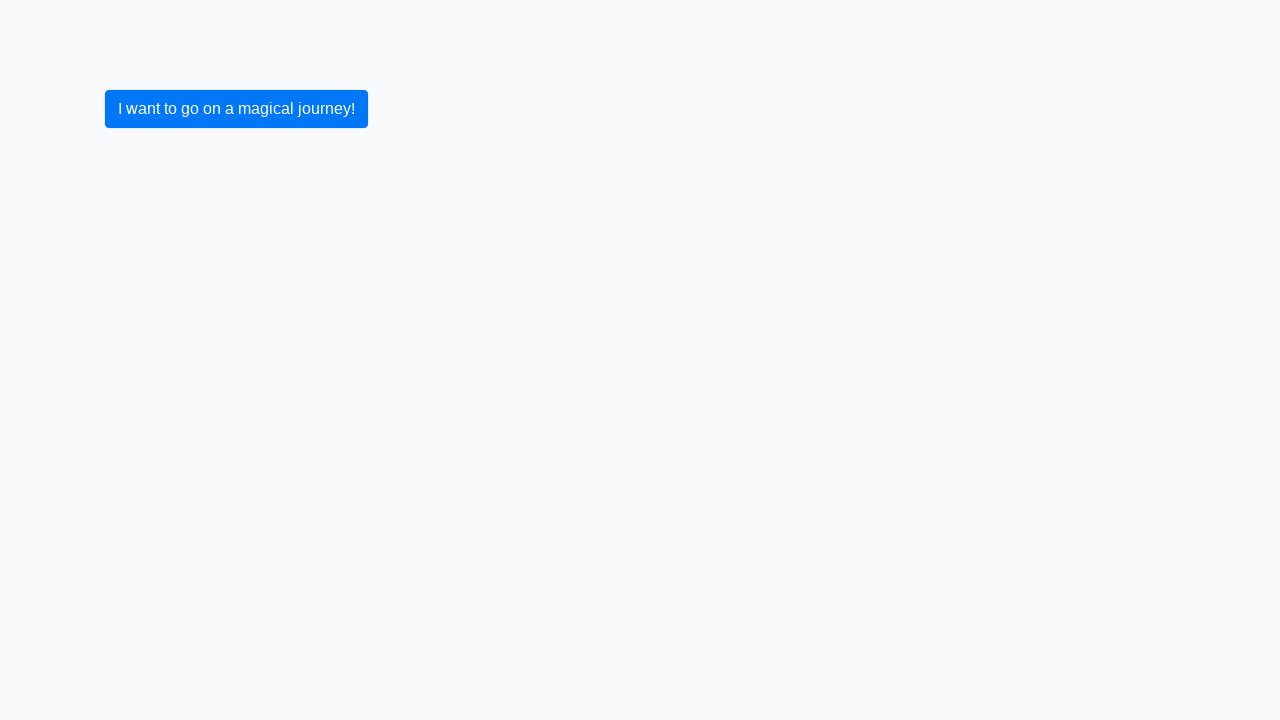

Set up dialog handler to accept alerts
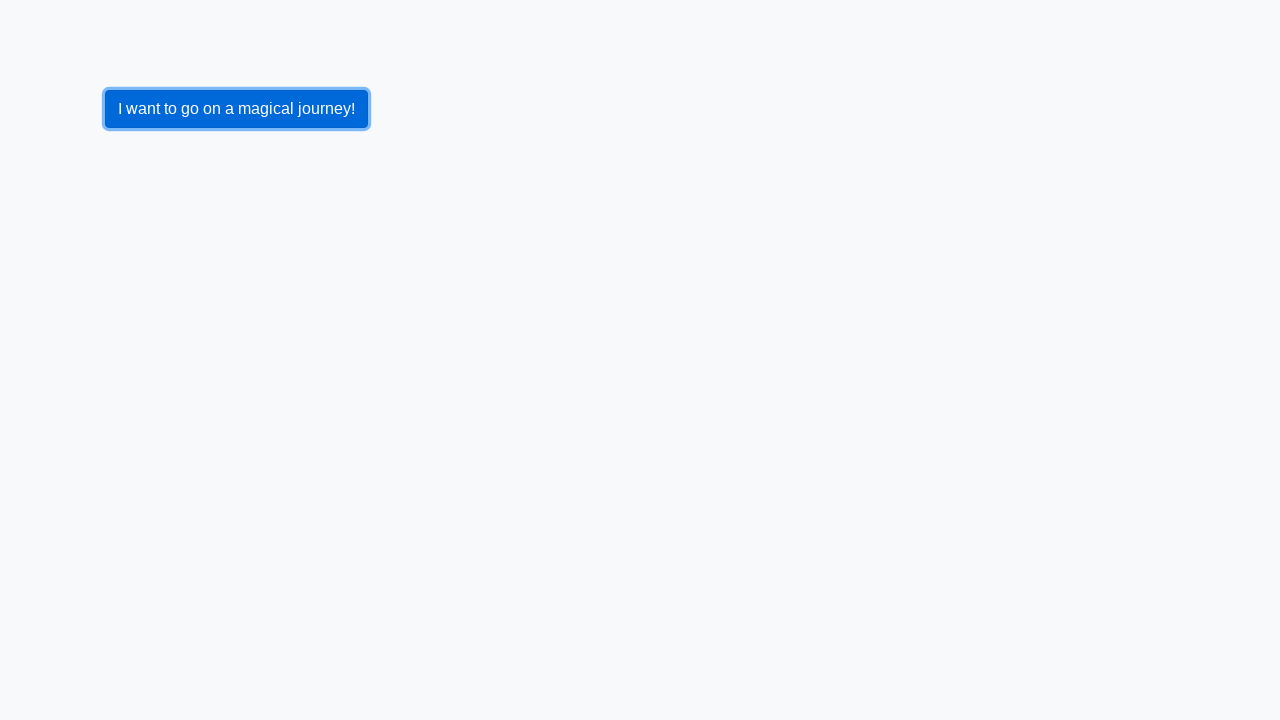

Clicked button again after setting up alert handler at (236, 109) on button.btn
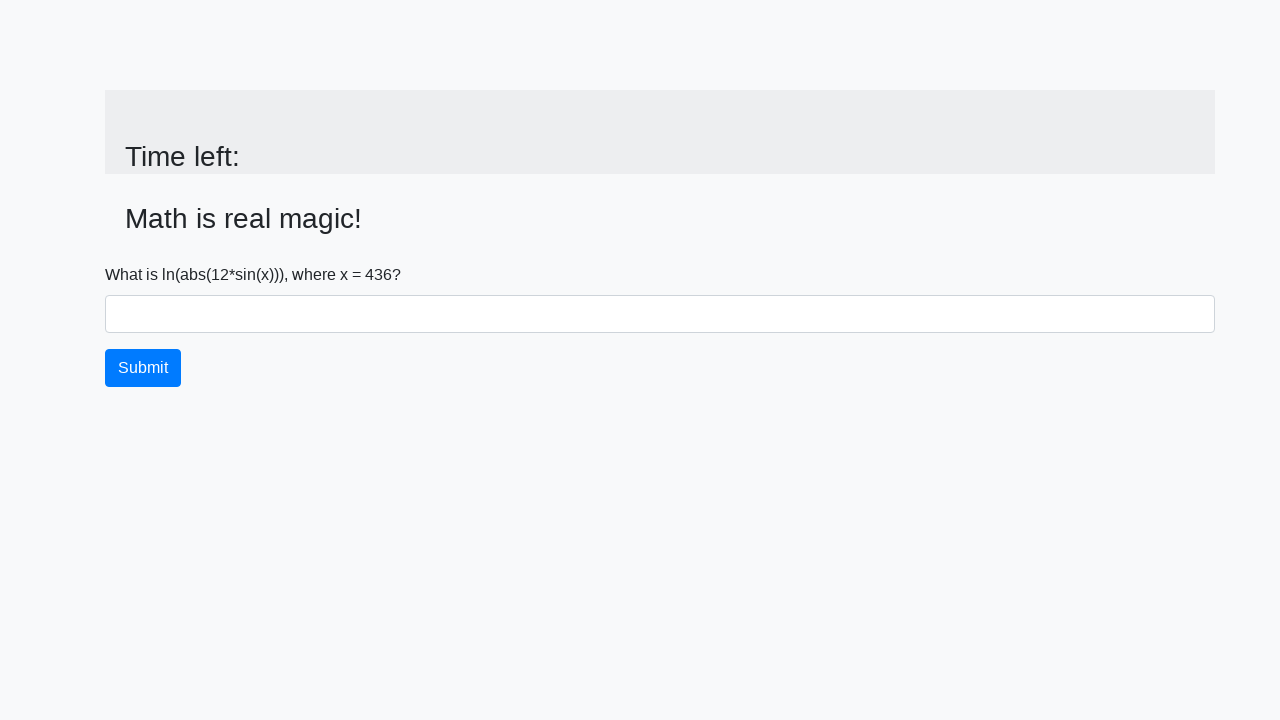

Configured dialog handler function
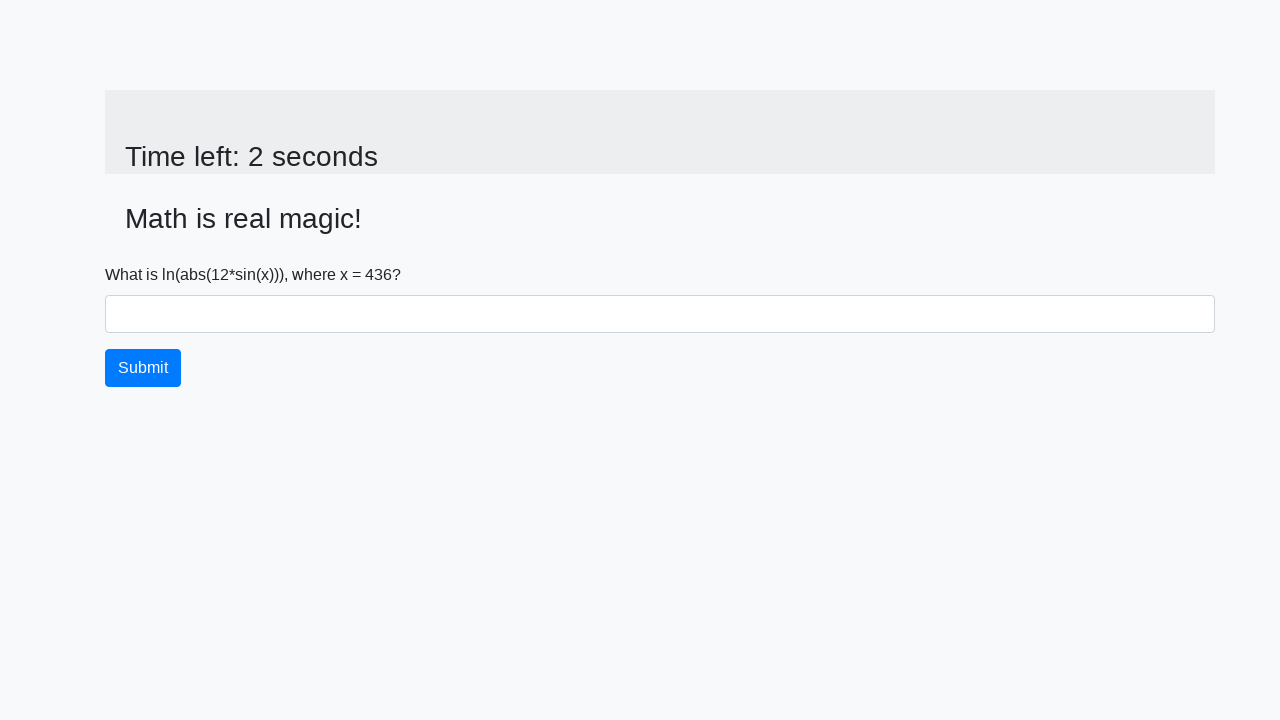

Navigated to alert_accept.html
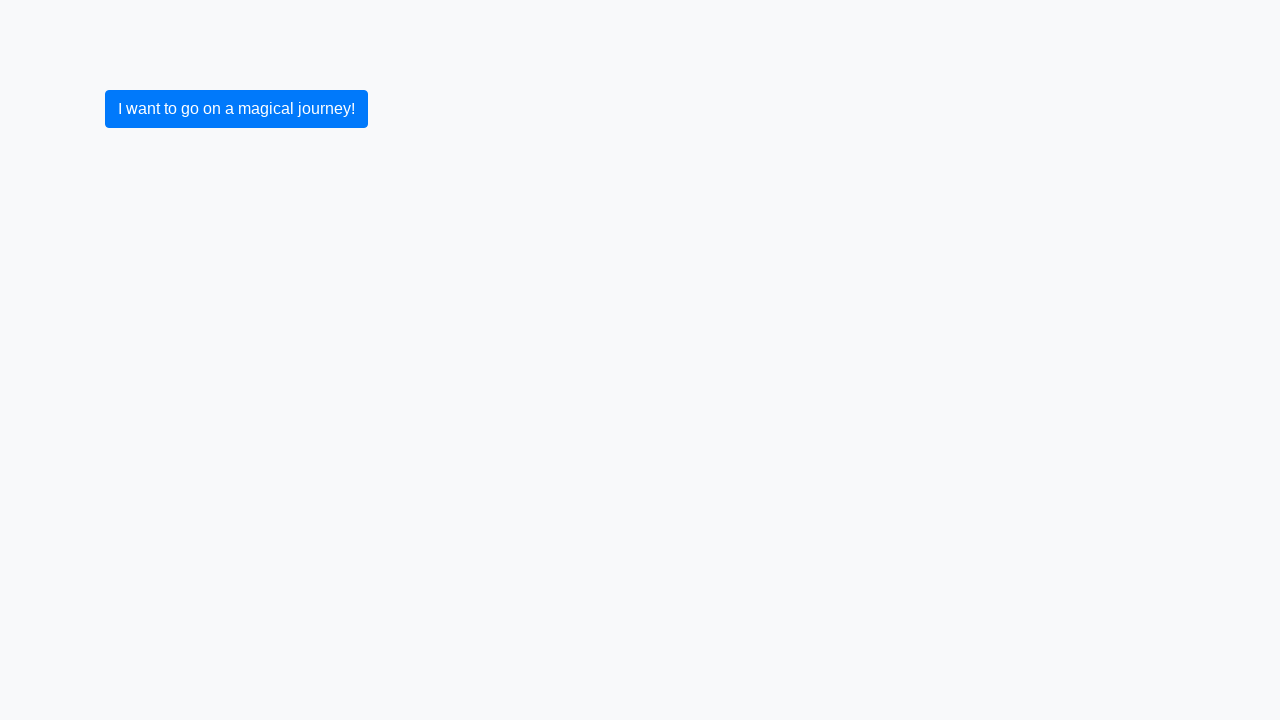

Clicked button to trigger and accept alert at (236, 109) on button.btn
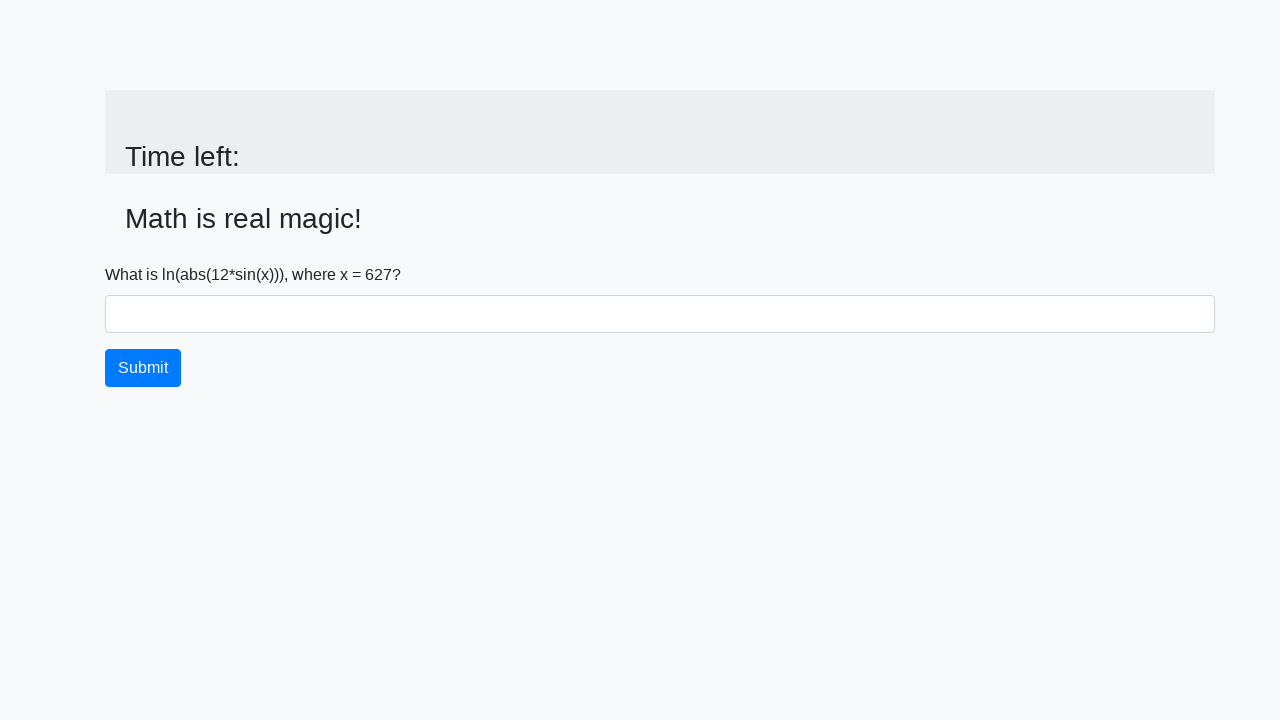

Waited for input_value element to appear after alert acceptance
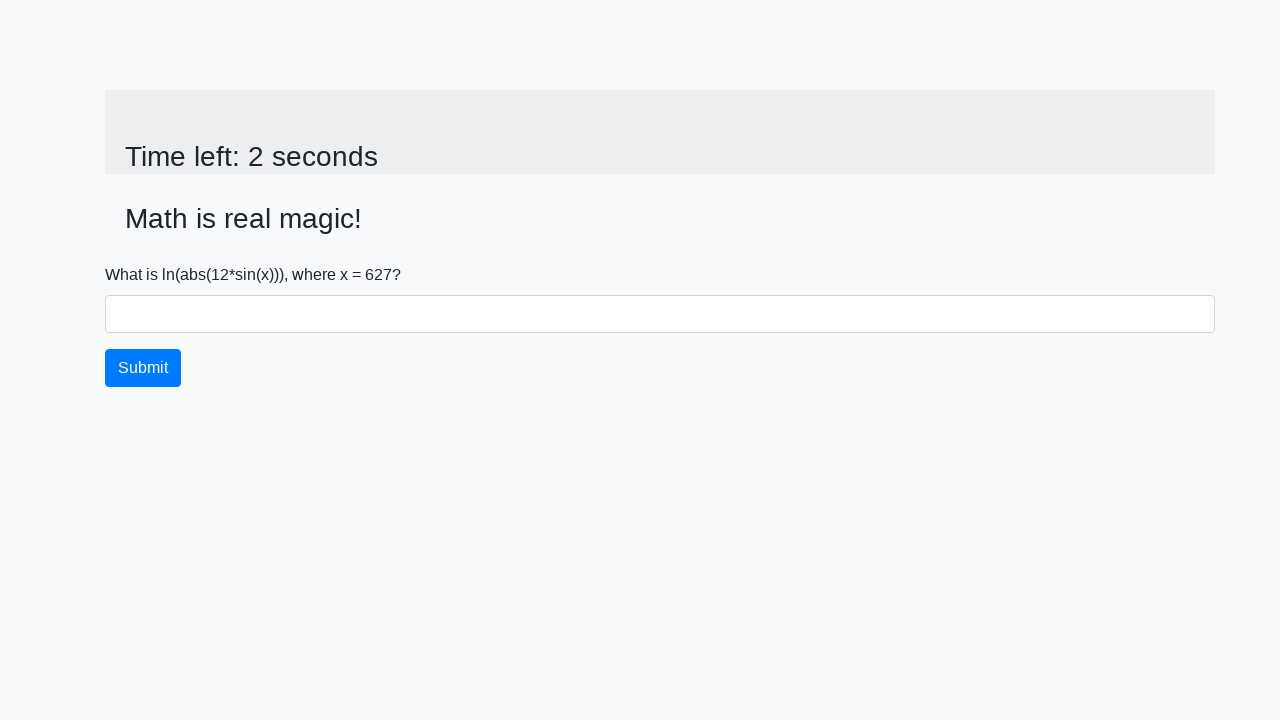

Read x value from page: 627
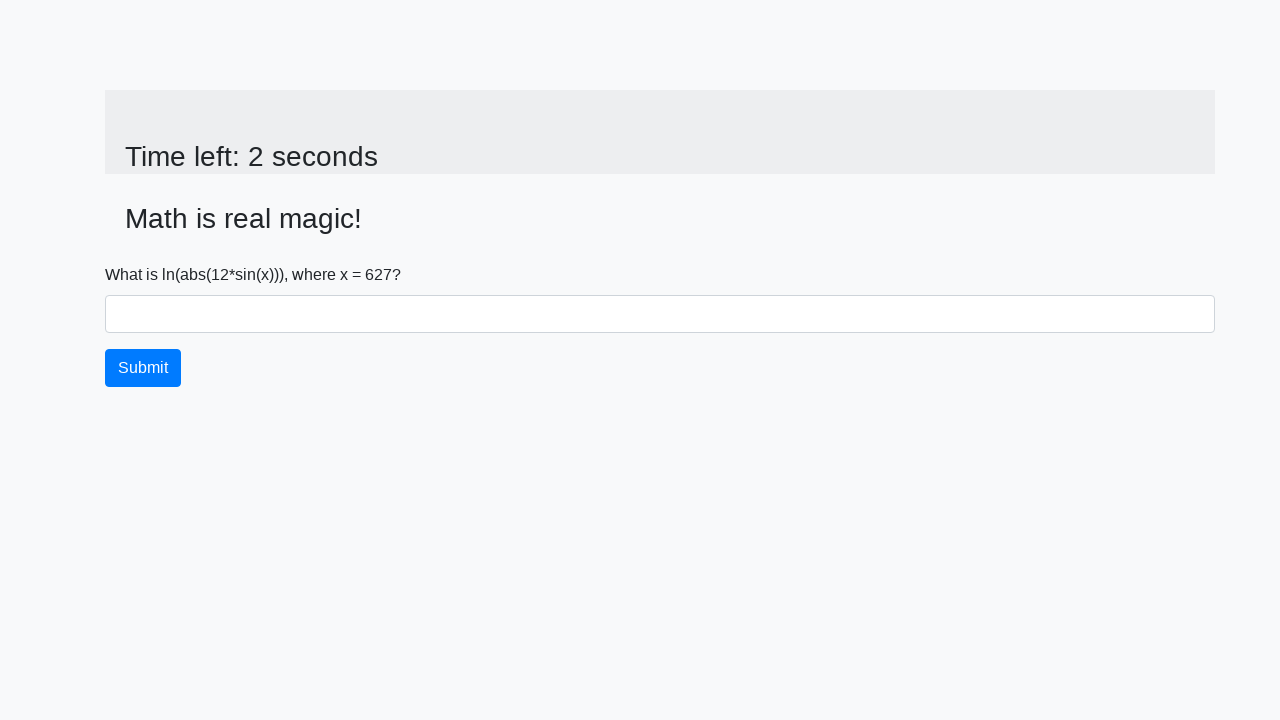

Calculated result y = 2.4527443587447277 using formula log(abs(12*sin(x)))
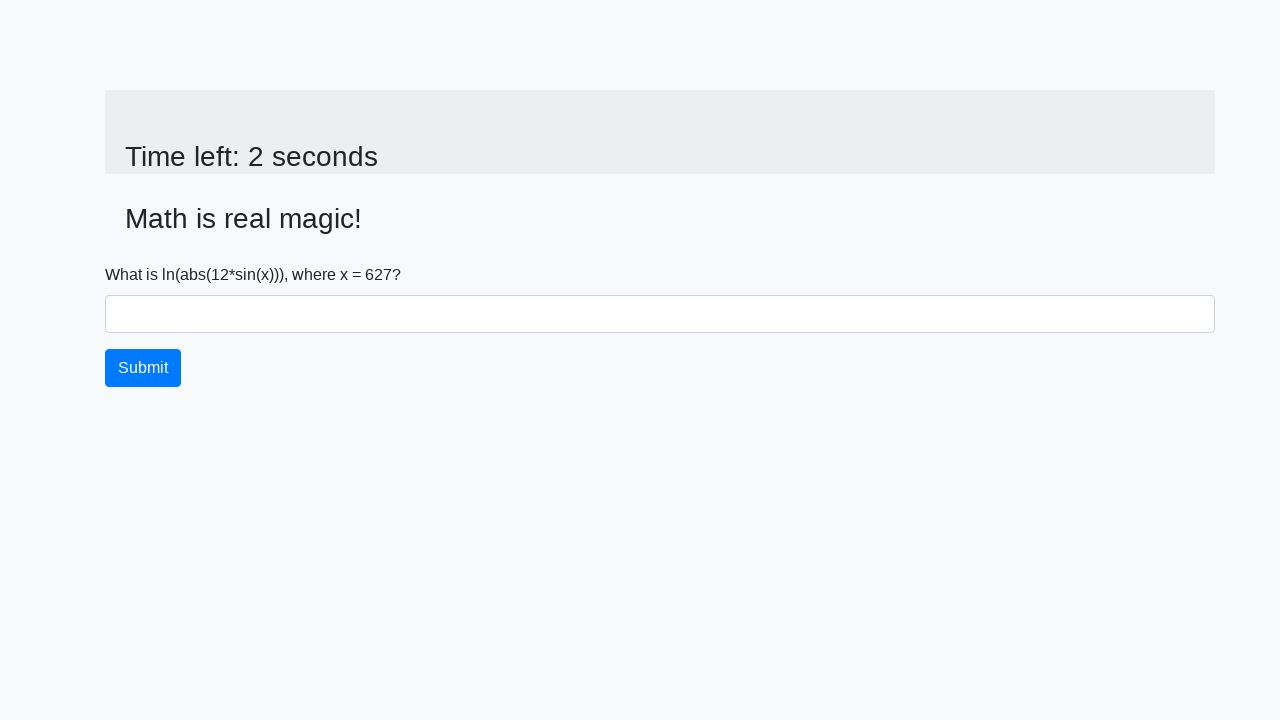

Filled answer field with calculated value: 2.4527443587447277 on #answer
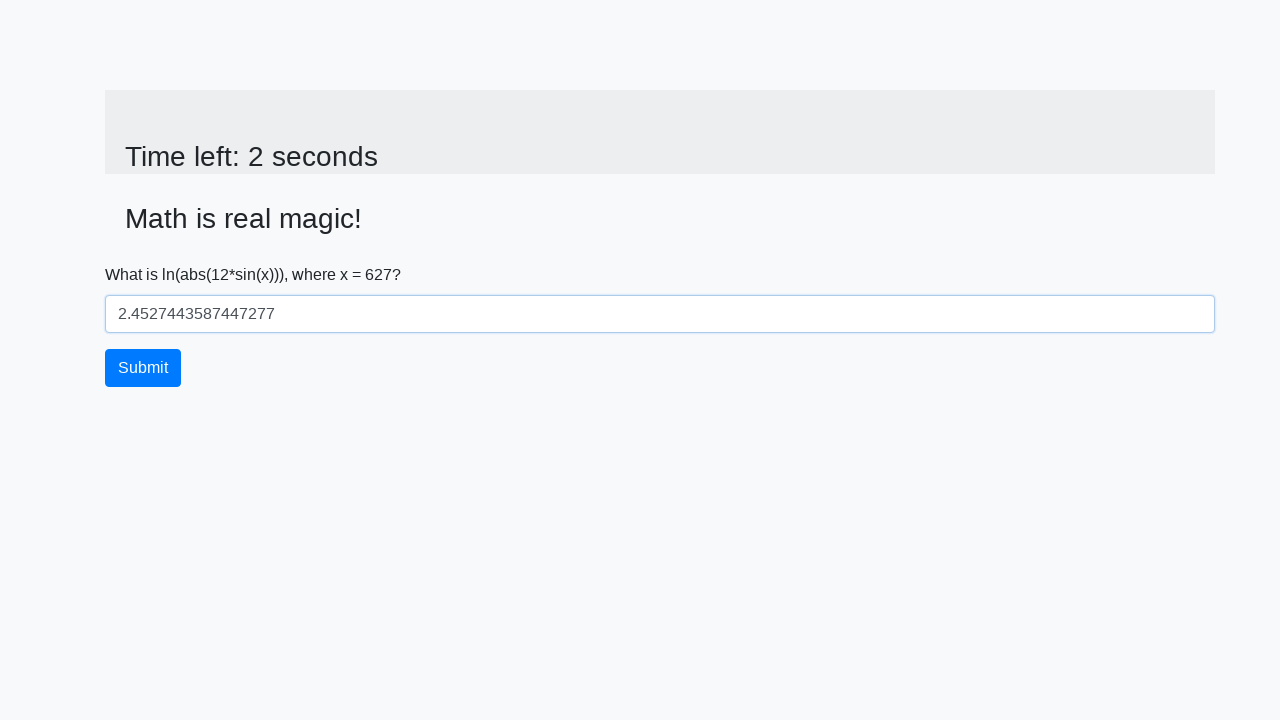

Clicked submit button to submit the form at (143, 368) on button.btn
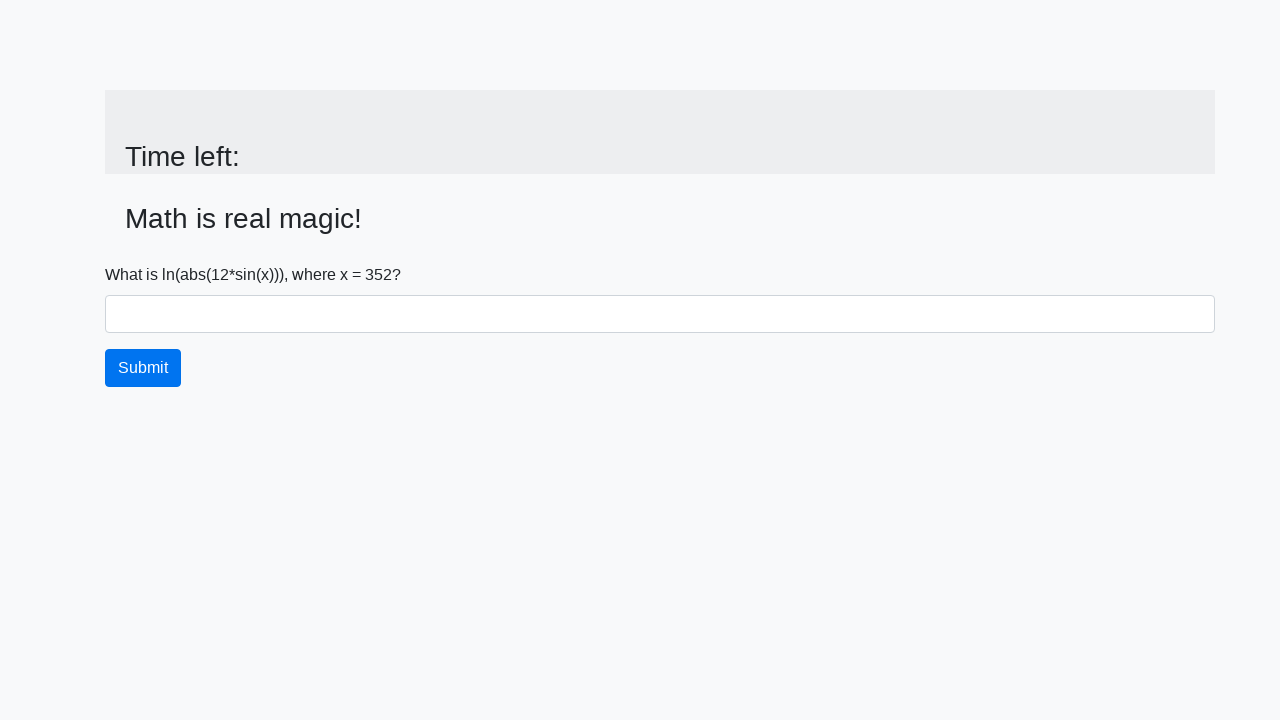

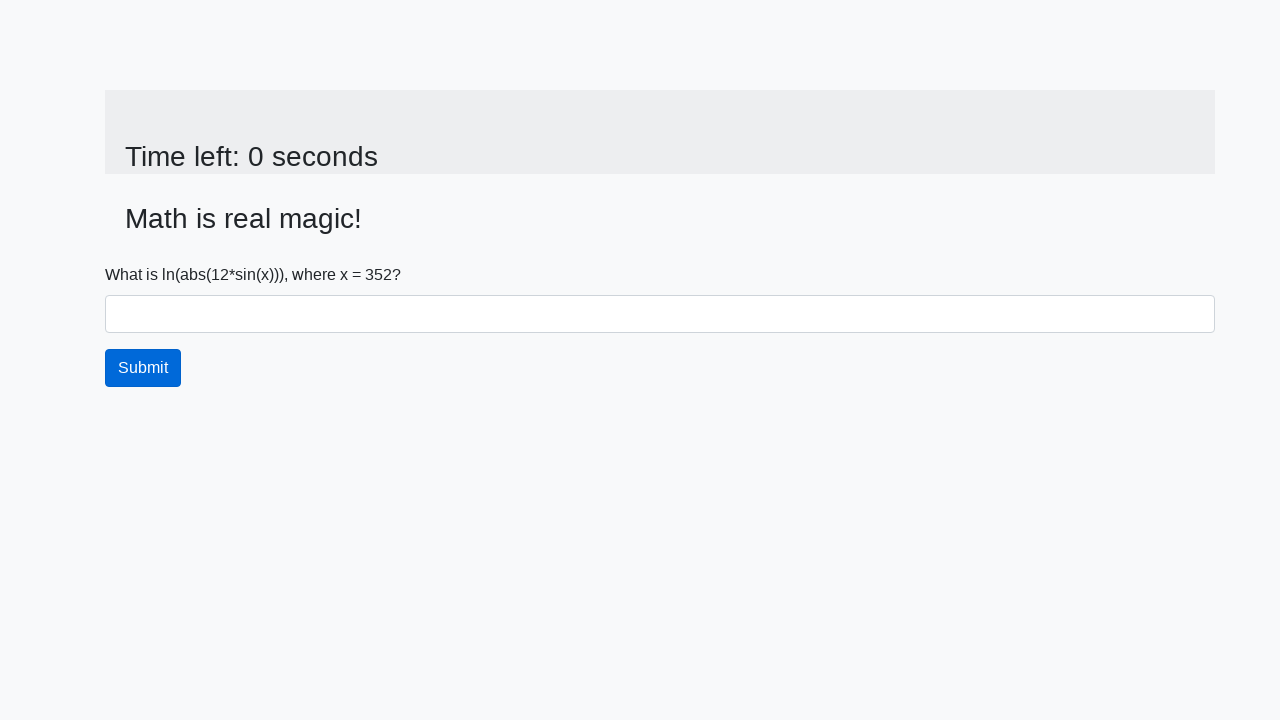